Navigates to Flipkart homepage and verifies the page loads by checking the page title and URL are accessible

Starting URL: https://www.flipkart.com/

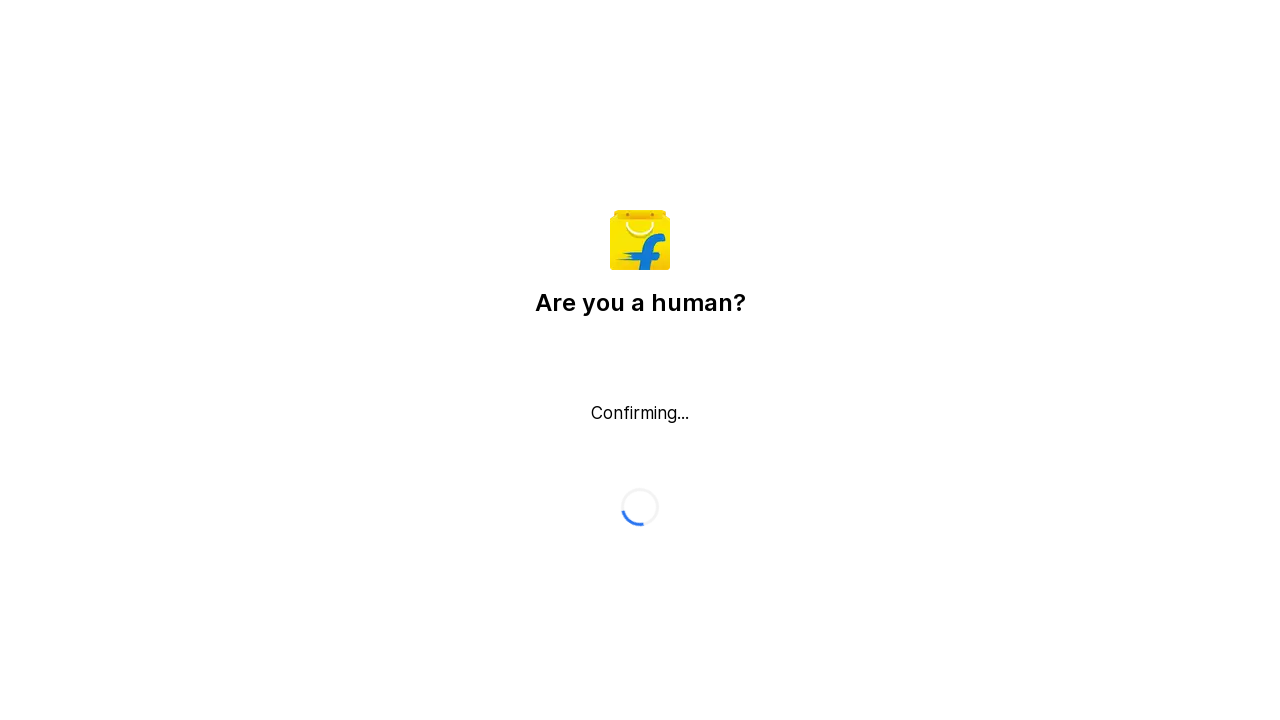

Waited for page to reach domcontentloaded state
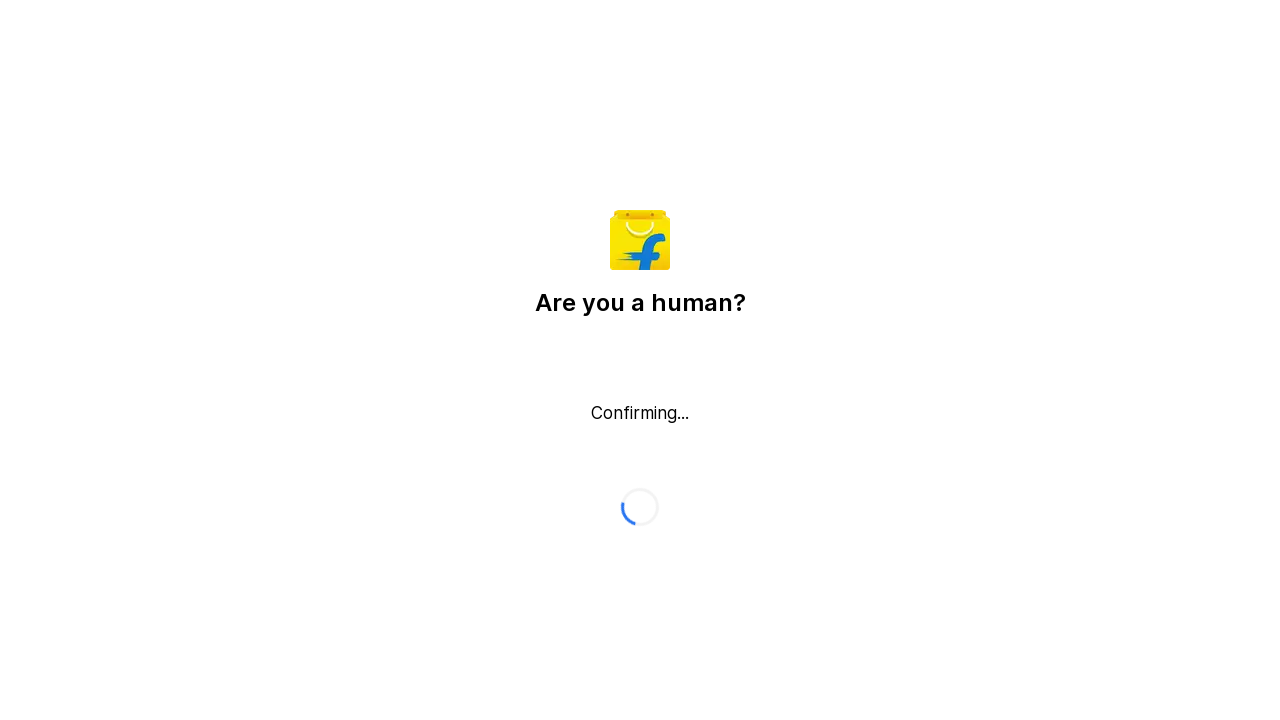

Retrieved page title: Flipkart reCAPTCHA
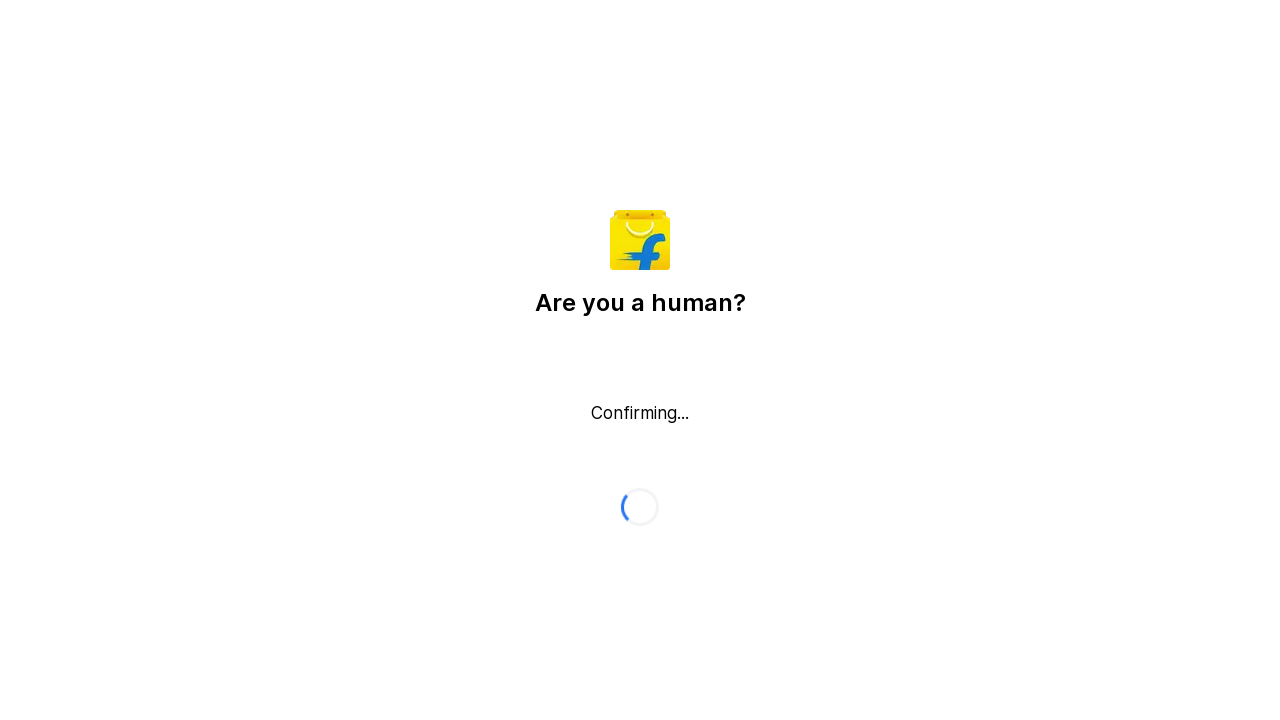

Retrieved current URL: https://www.flipkart.com/
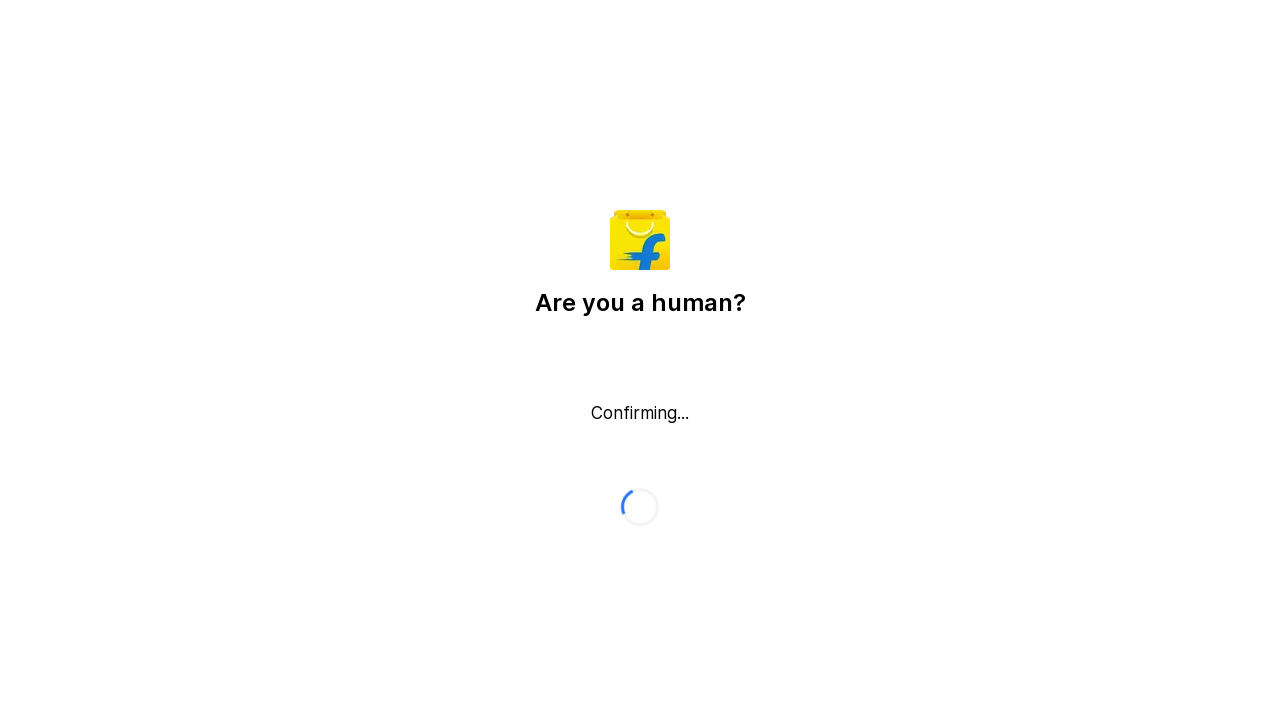

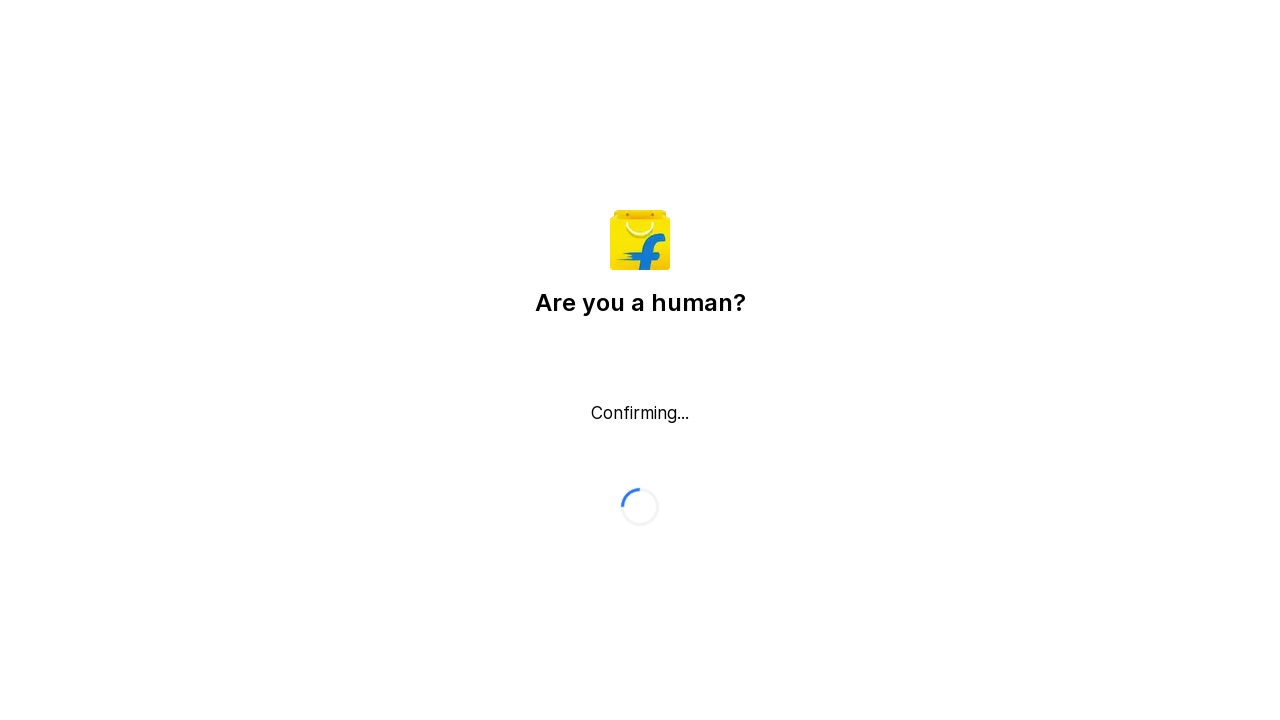